Tests drag and drop functionality by dragging an element and dropping it onto a target area within an iframe on the jQuery UI demo page

Starting URL: https://jqueryui.com/droppable/

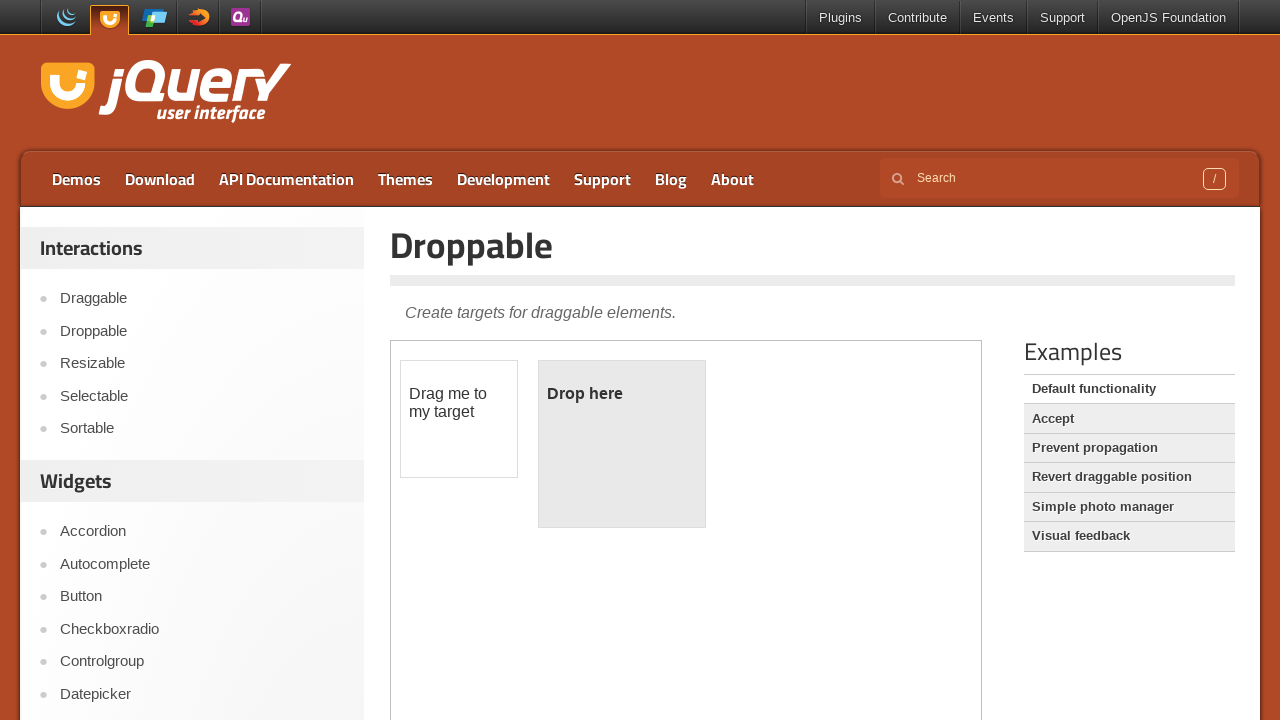

Located the iframe containing drag and drop elements
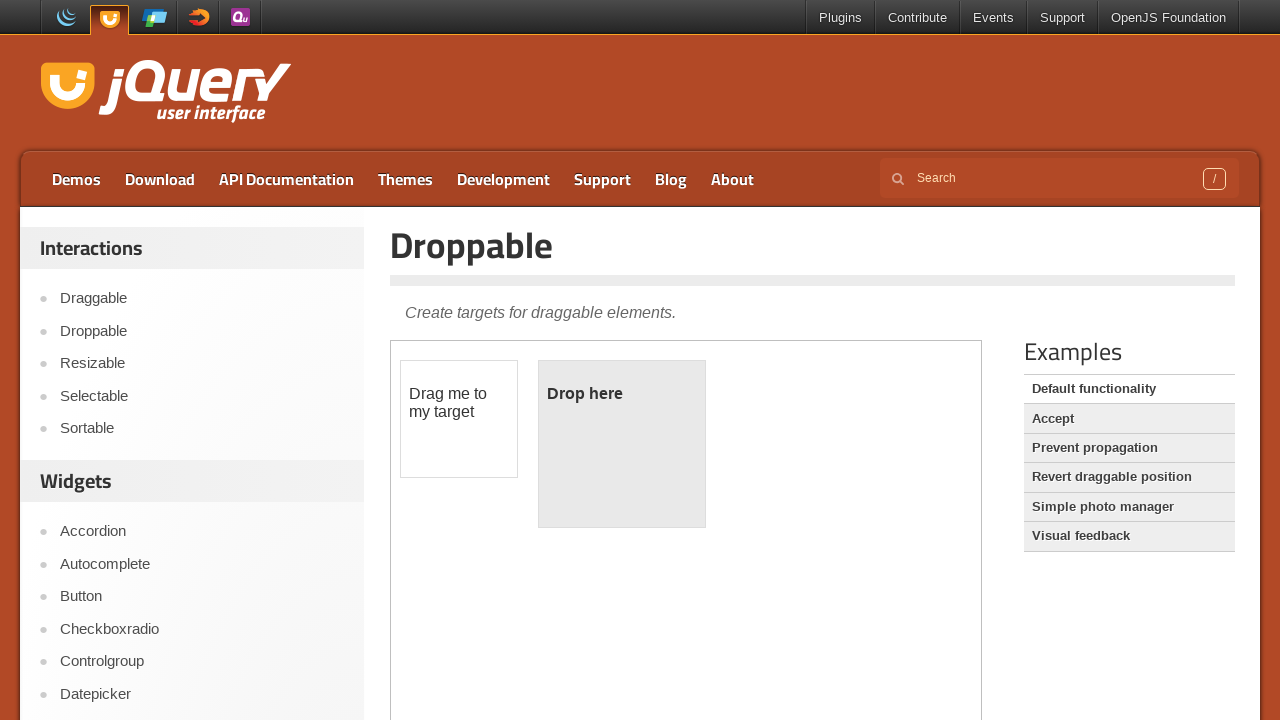

Located the draggable element
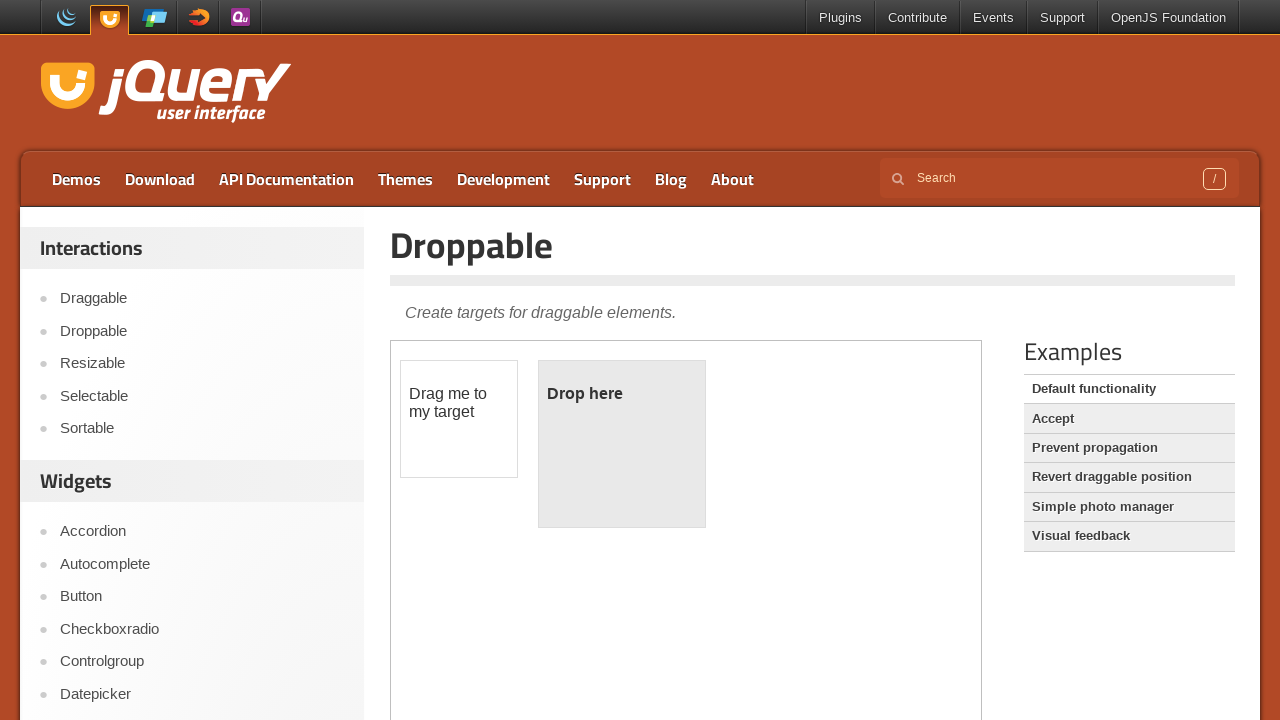

Located the droppable target element
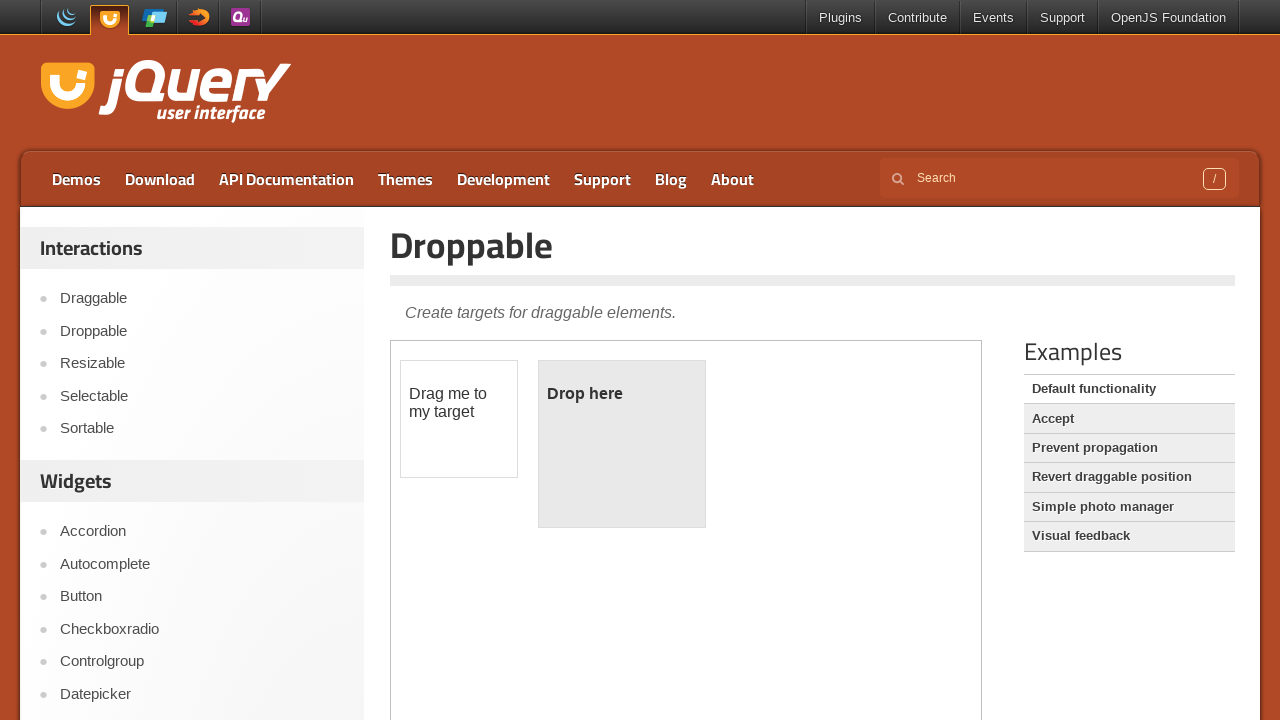

Dragged element to drop target and dropped it at (622, 444)
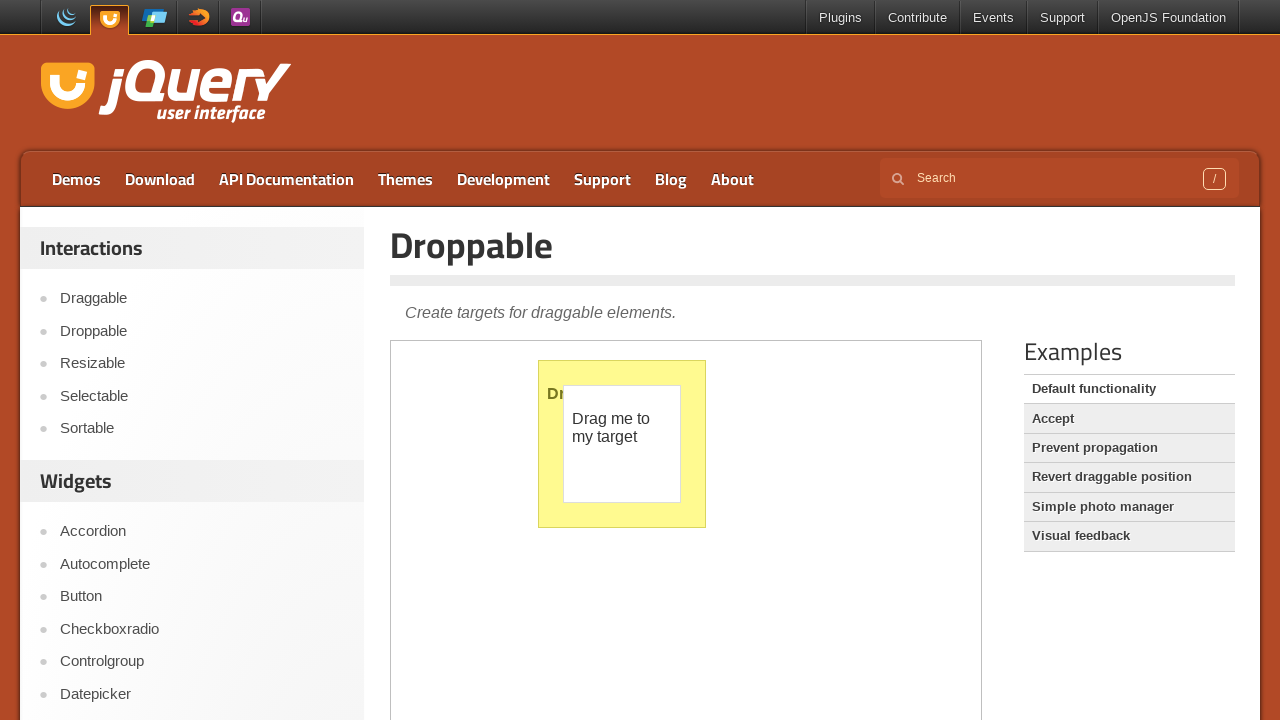

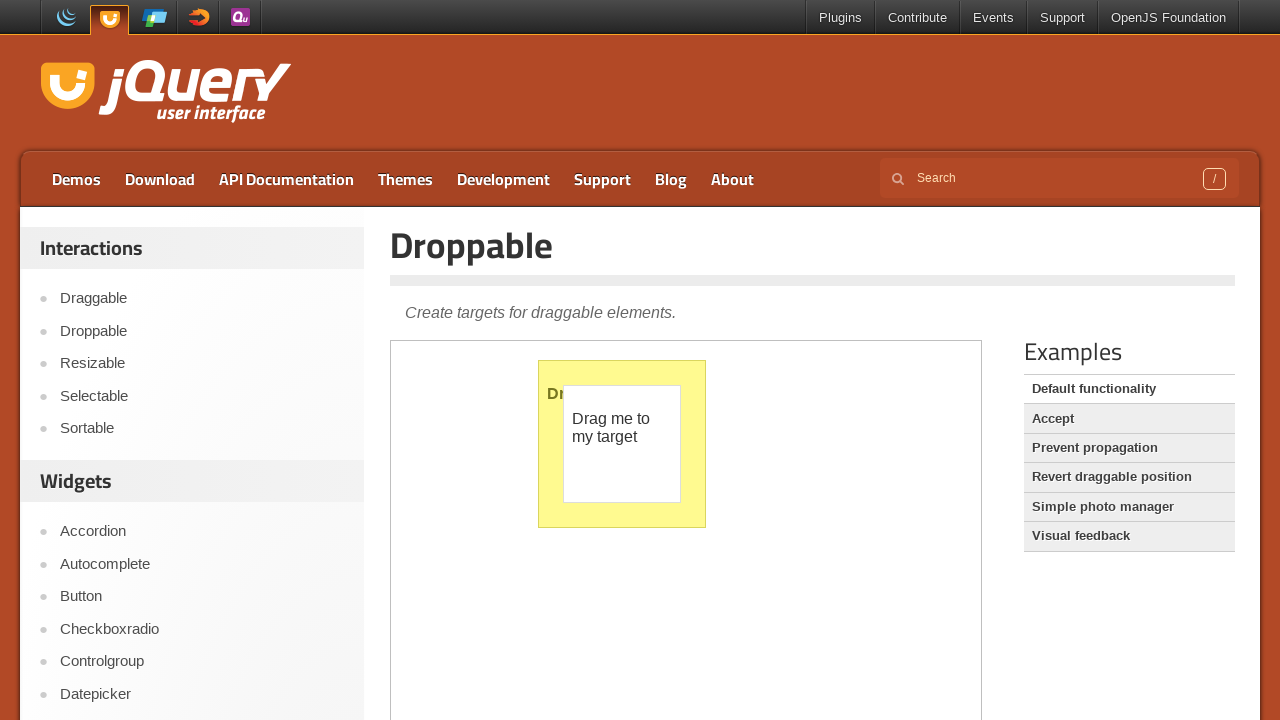